Tests Bootstrap dropdown functionality on HDFC website by clicking a product category dropdown and selecting the "Refinance" option from the list.

Starting URL: https://www.hdfc.com/

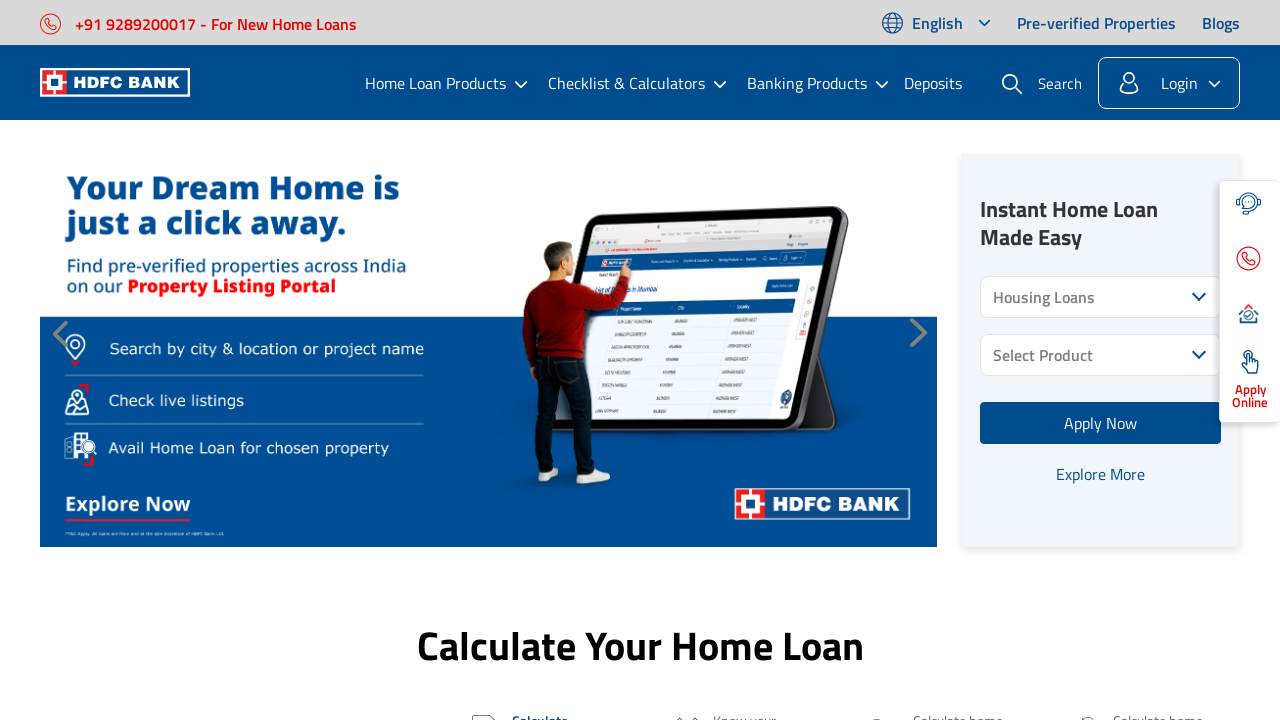

Waited for page to load (networkidle)
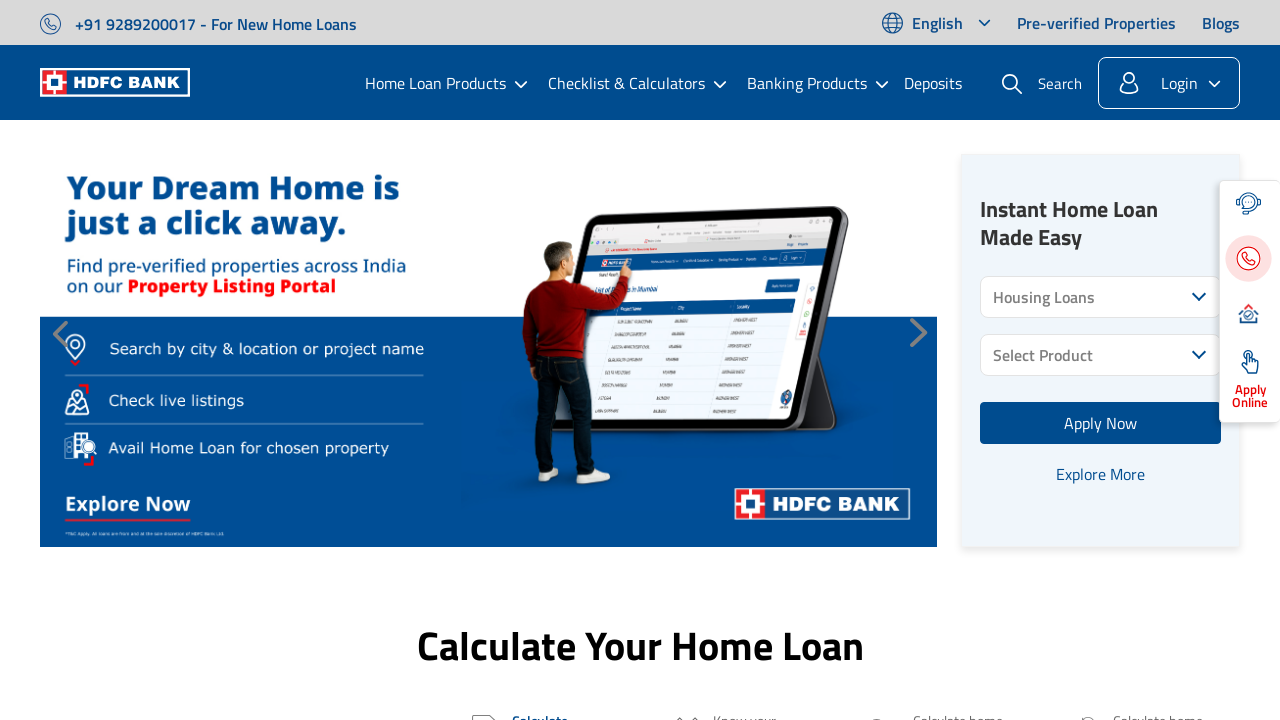

Clicked product category dropdown to open it at (1101, 297) on div.dropdown-active-item.product-category-active
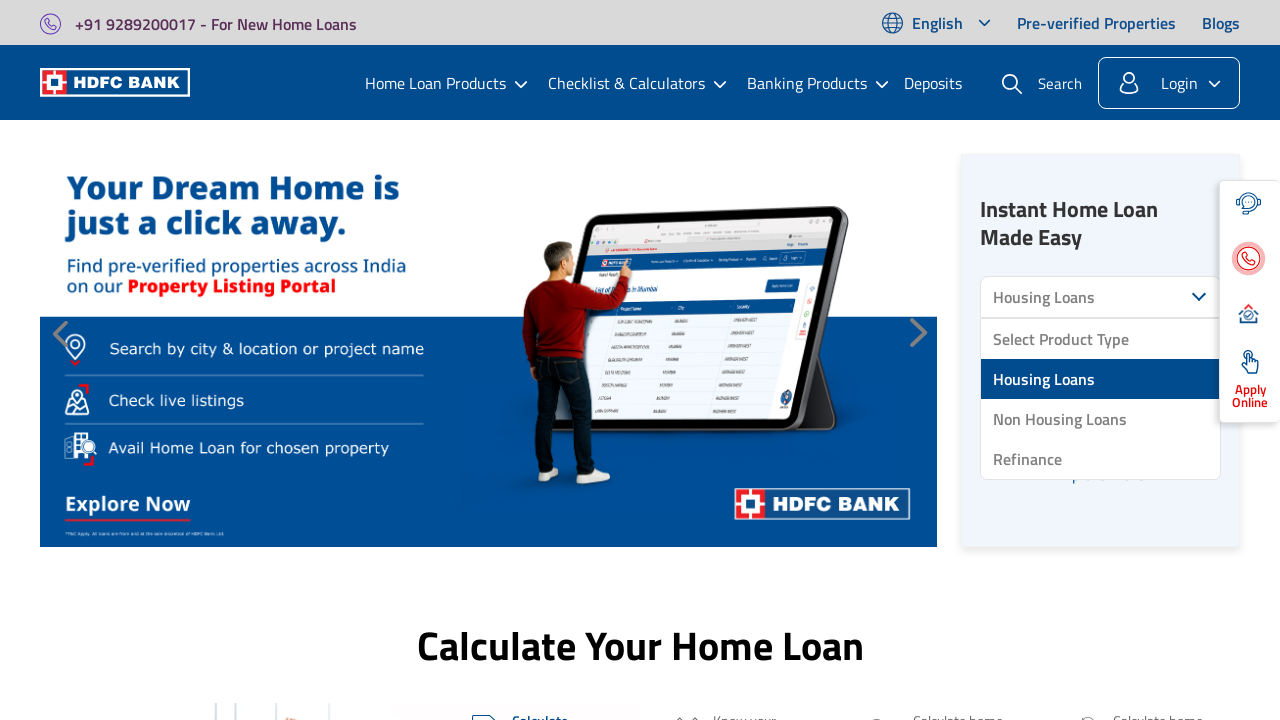

Dropdown options appeared
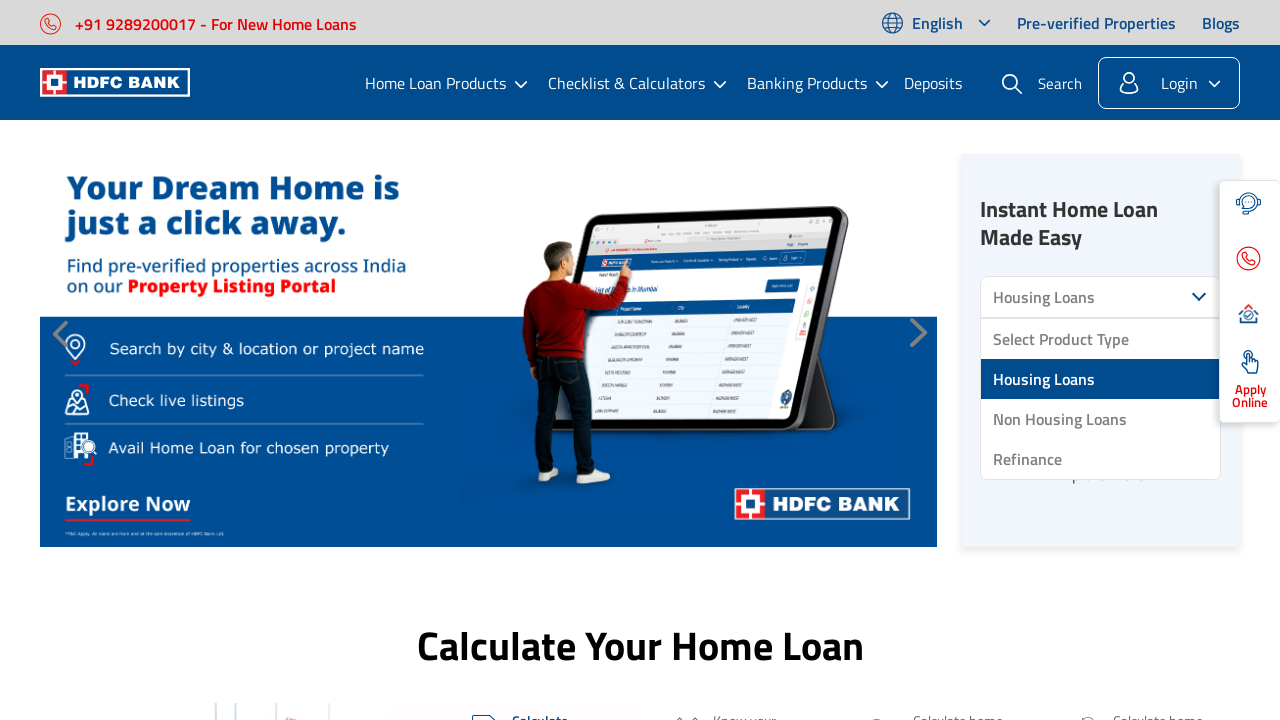

Selected 'Refinance' option from dropdown at (1101, 459) on ul.product-tab-list.product-category-list.dropdown-active li:has-text('Refinance
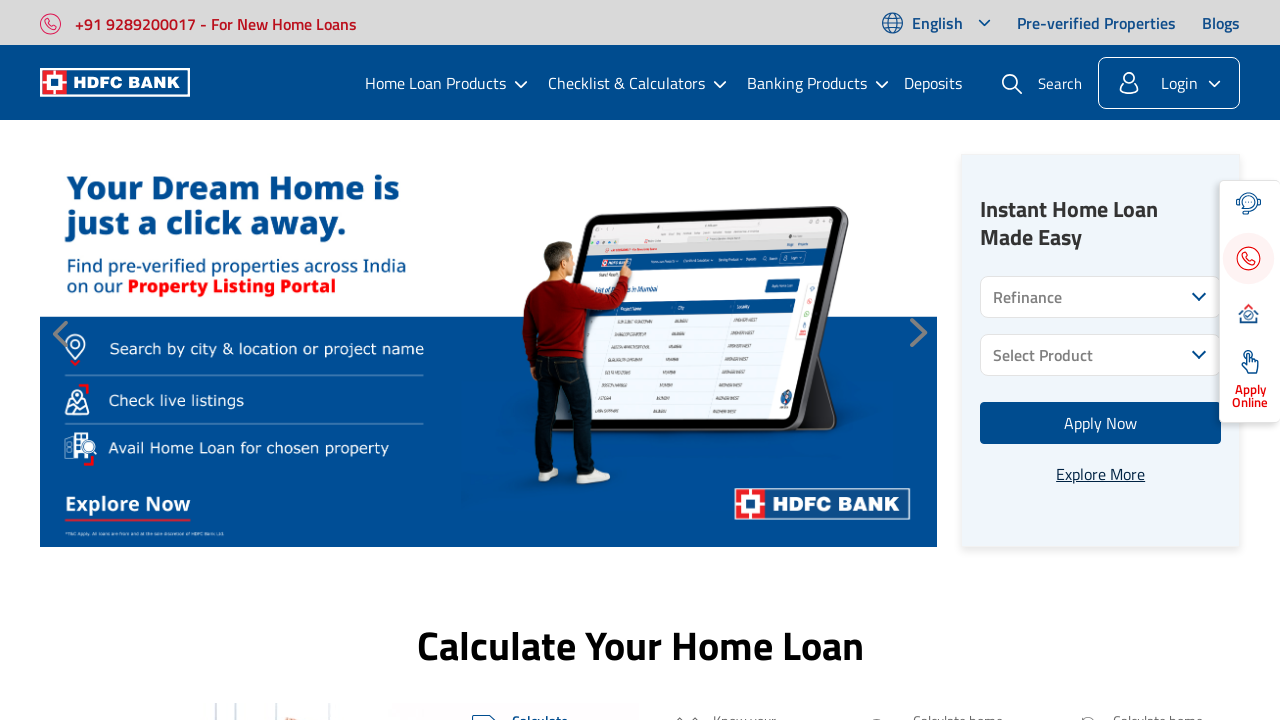

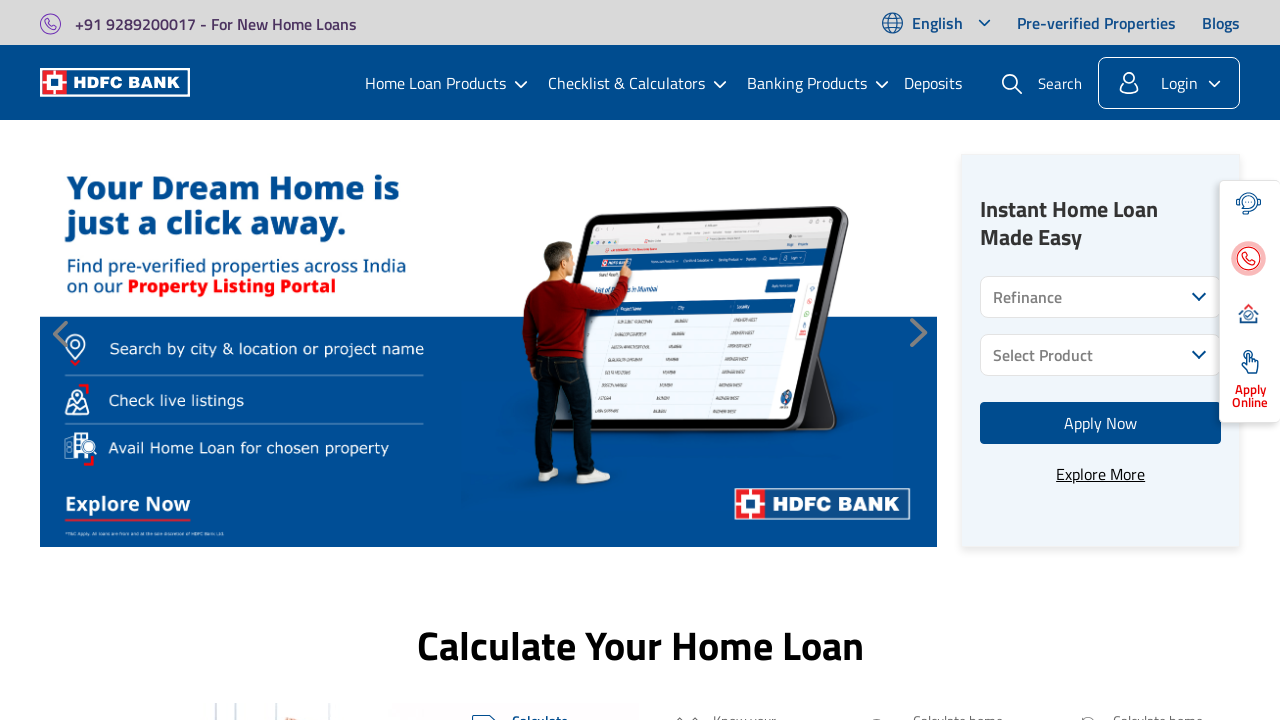